Tests JavaScript confirm dialog by clicking the second button and dismissing the alert, then verifying the result message

Starting URL: https://the-internet.herokuapp.com/javascript_alerts

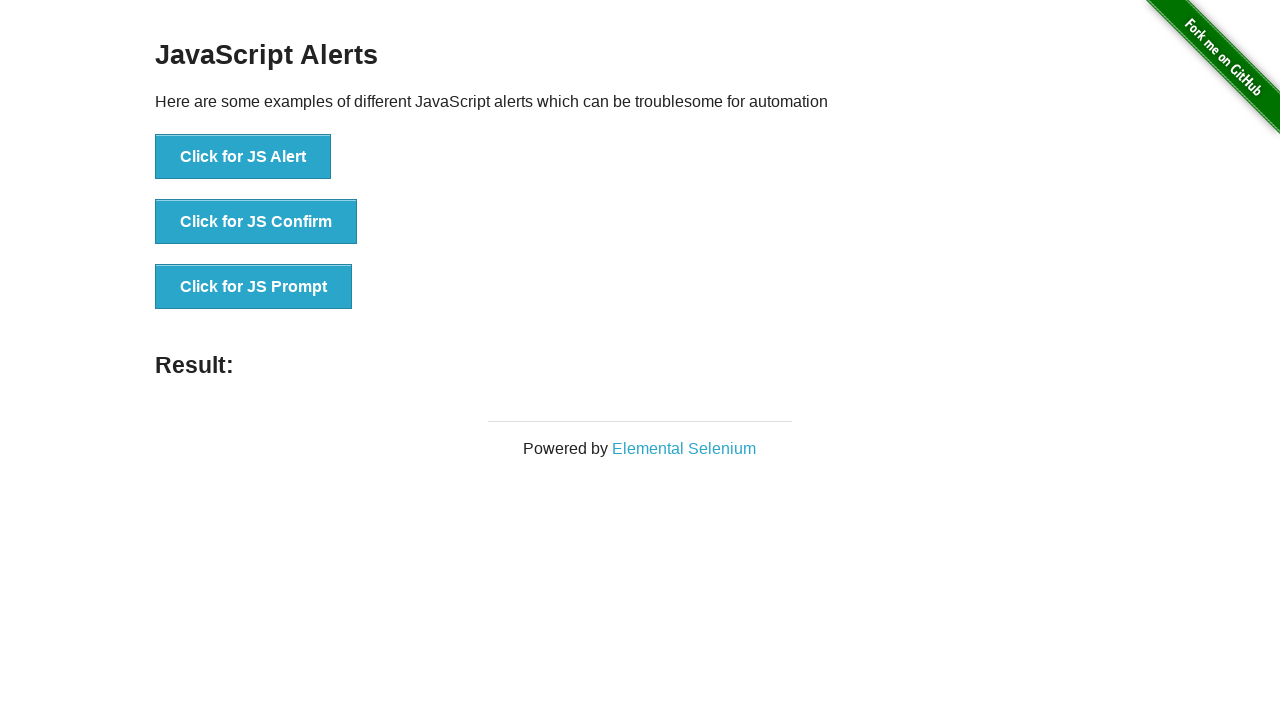

Set up dialog handler to dismiss and capture text
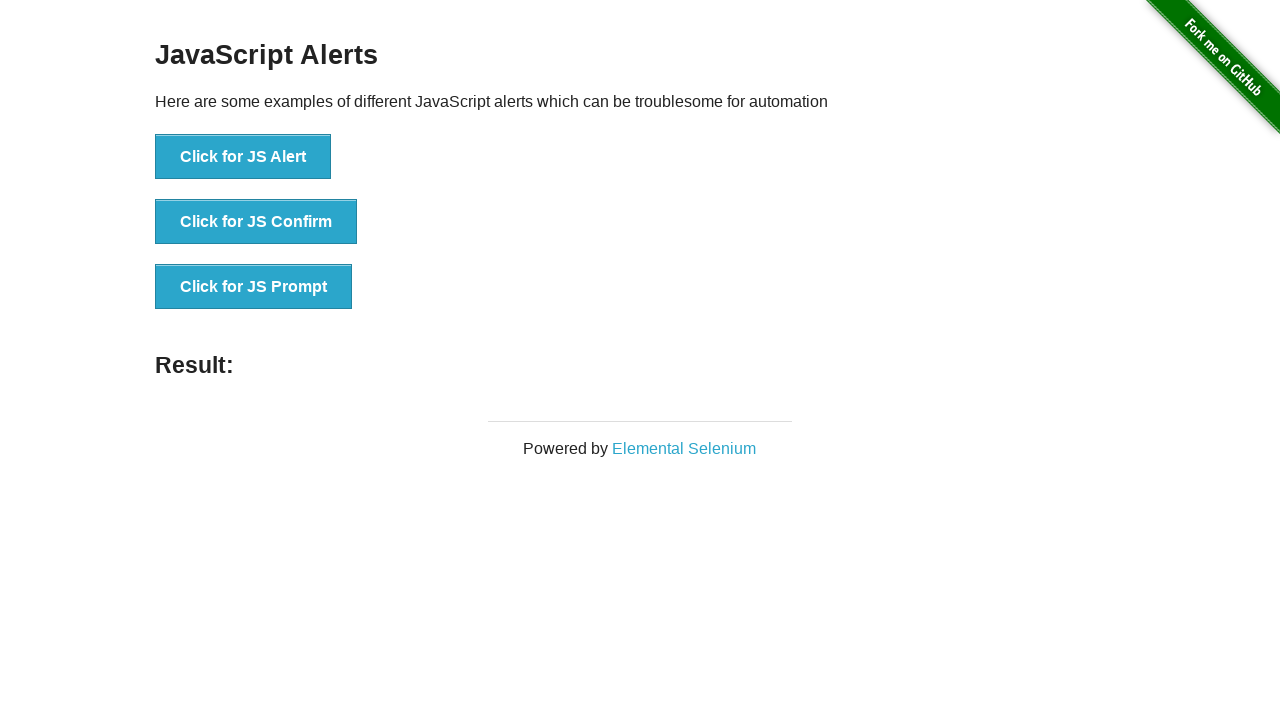

Clicked the JS Confirm button at (256, 222) on button:has-text('Click for JS Confirm')
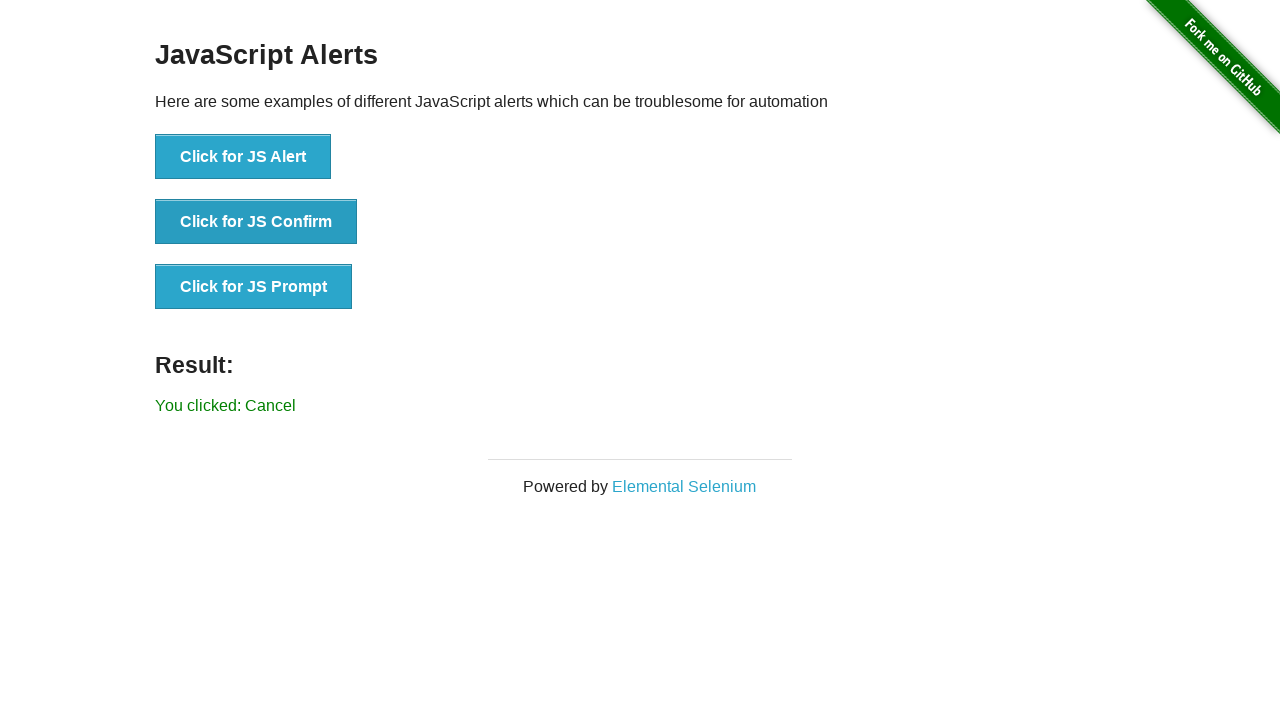

Captured and printed dialog message: I am a JS Confirm
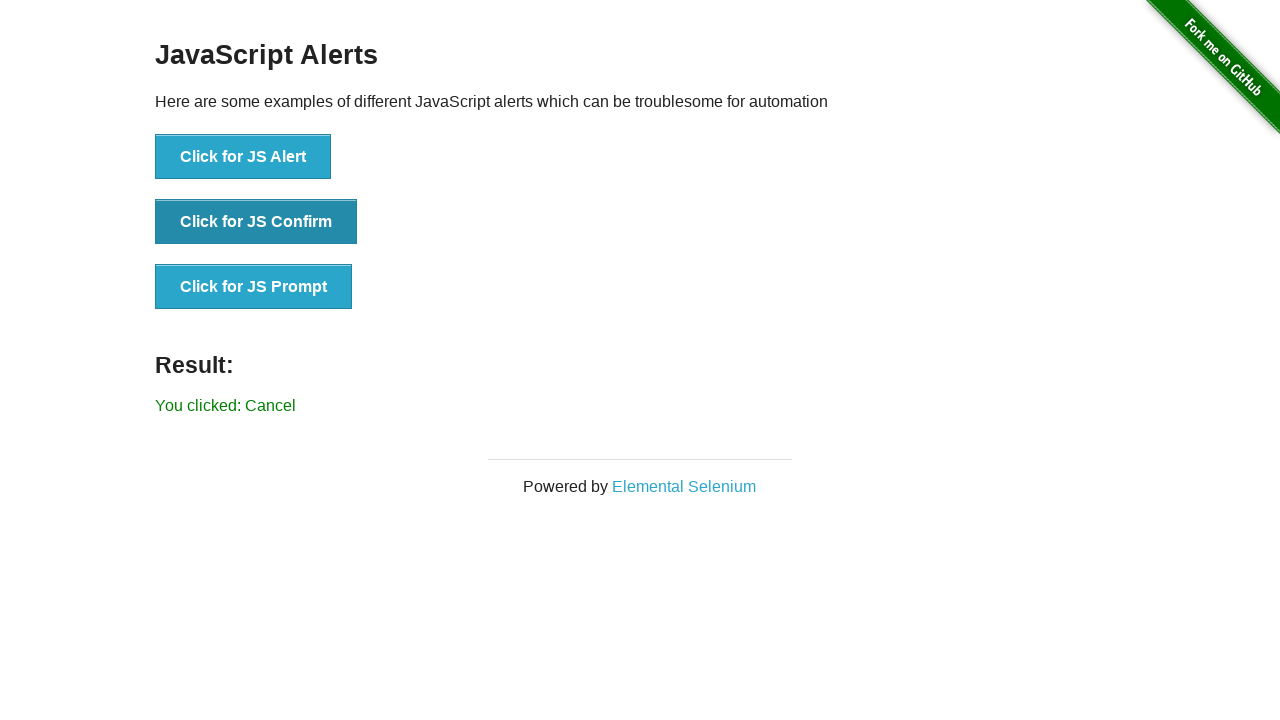

Retrieved result text from page
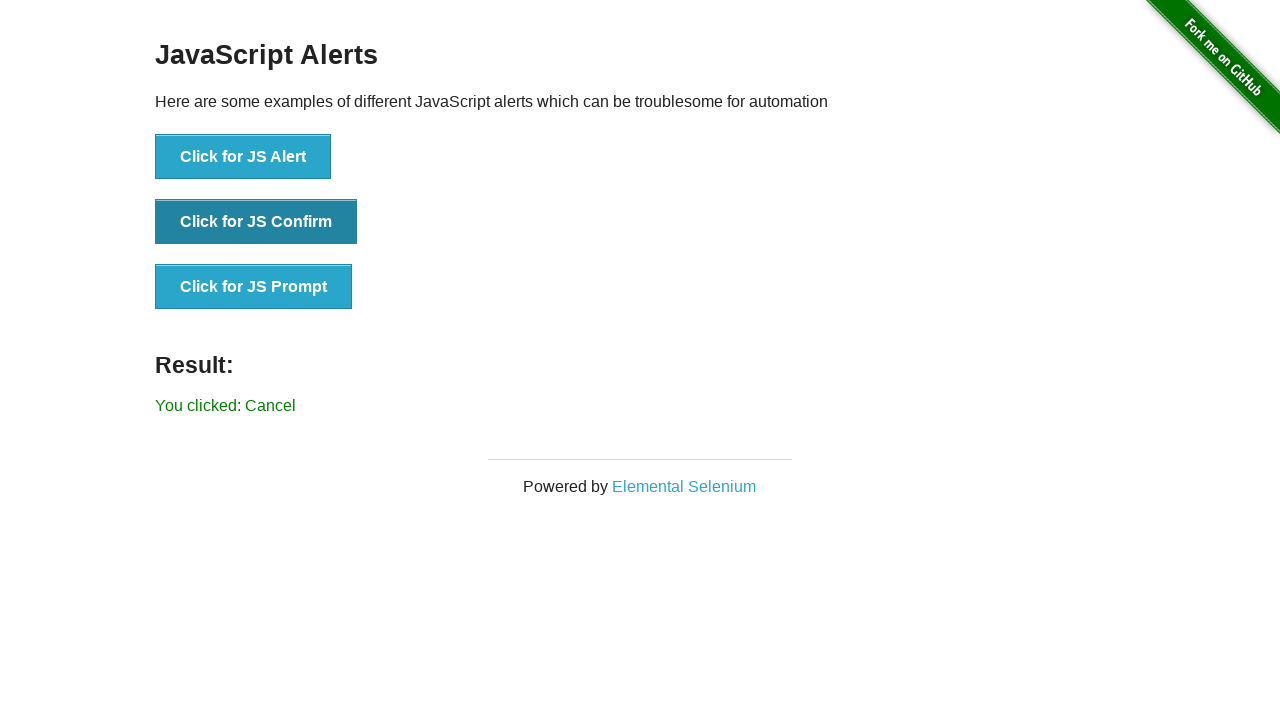

Verified result message does not contain 'successfully' - confirm was dismissed as expected
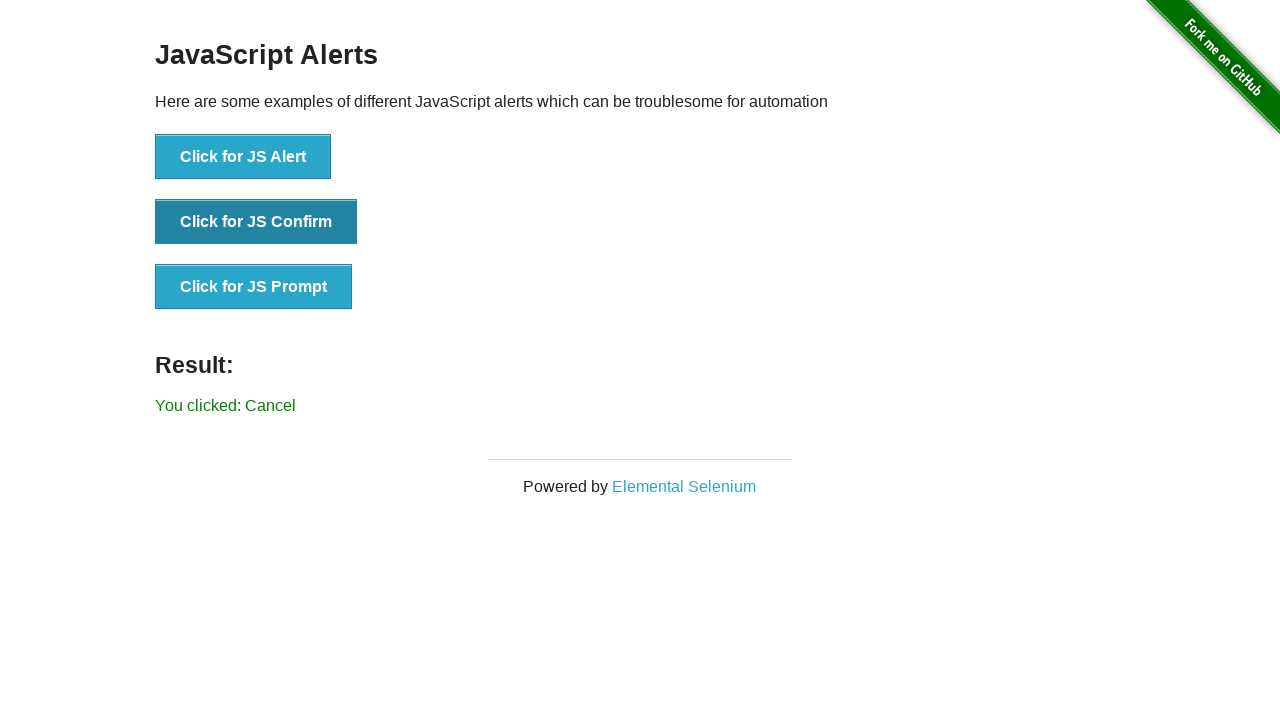

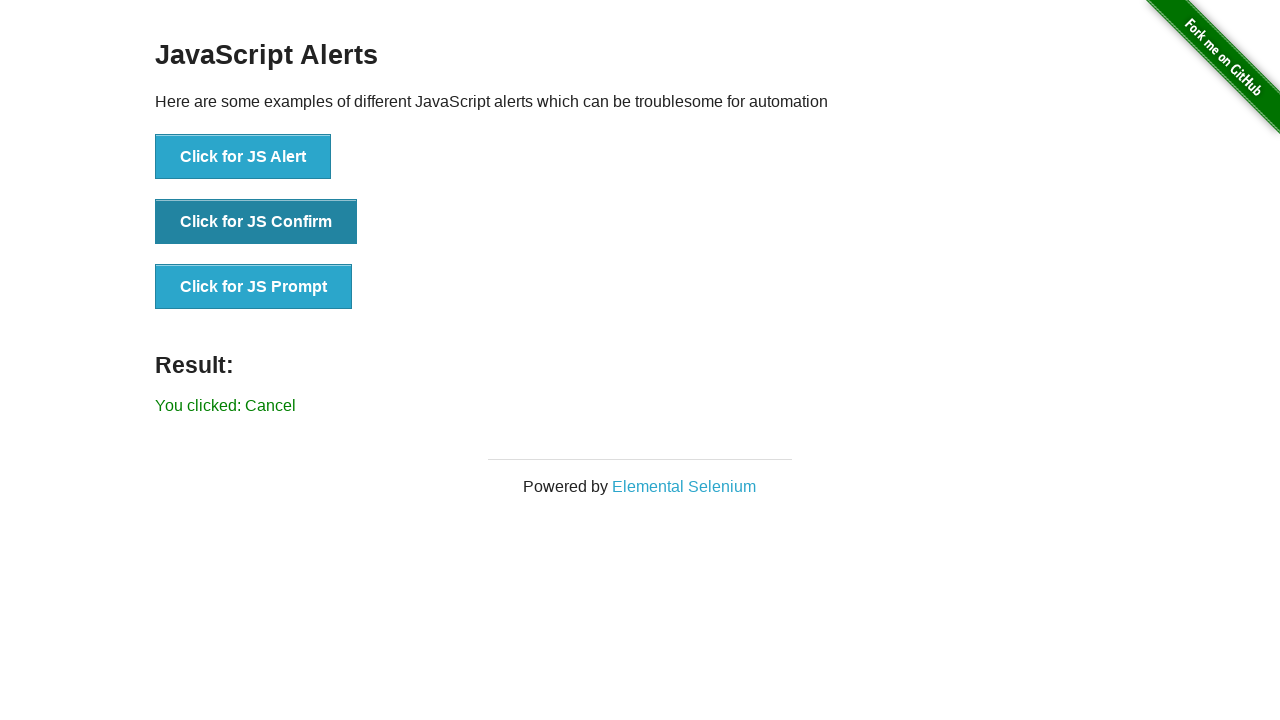